Tests JavaScript prompt alert handling by navigating to Prompt tab, selecting a product, clicking delete, entering text in the prompt, and accepting it.

Starting URL: https://demoapps.qspiders.com/ui/alert?sublist=0

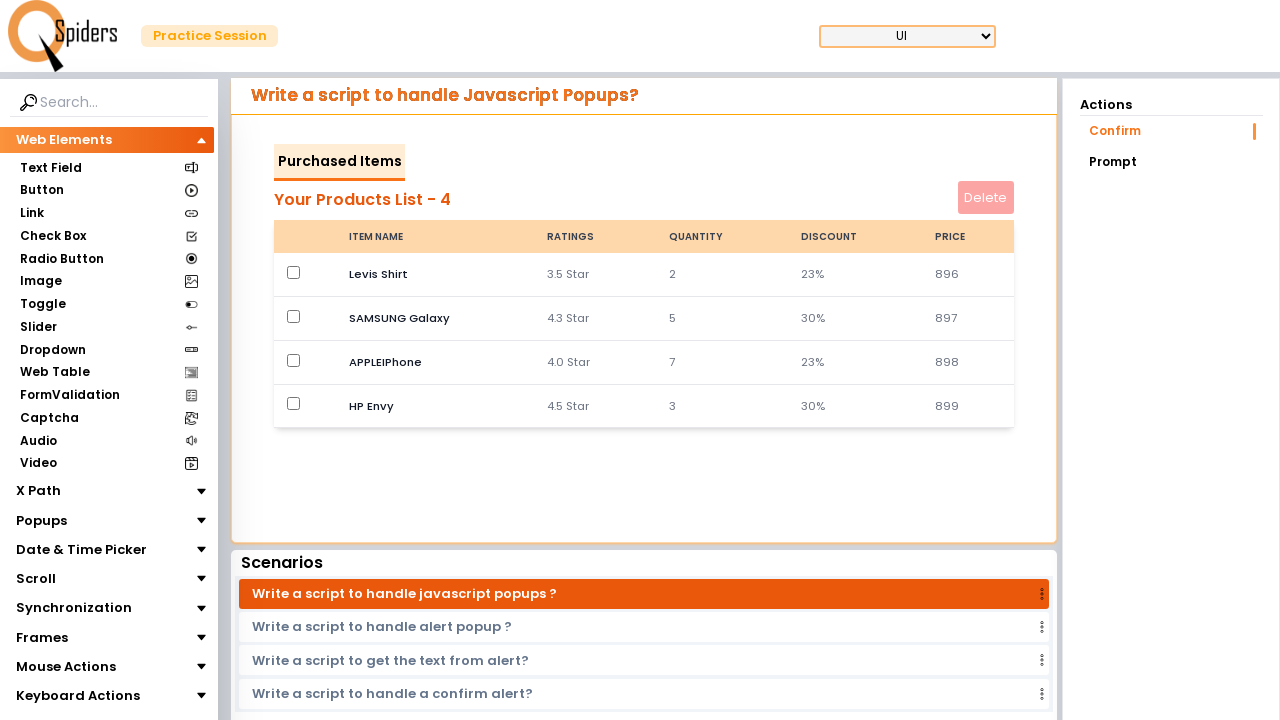

Page loaded with networkidle state
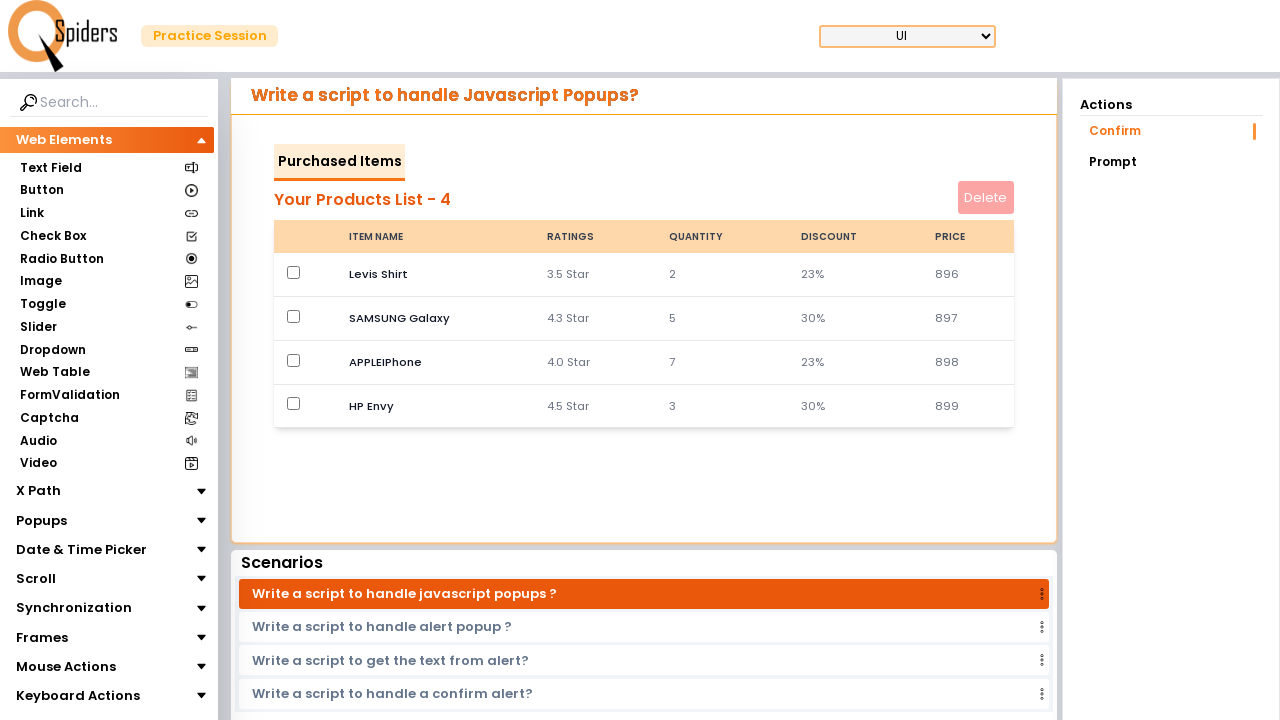

Clicked on Prompt tab at (1171, 162) on xpath=//a[text()='Prompt']
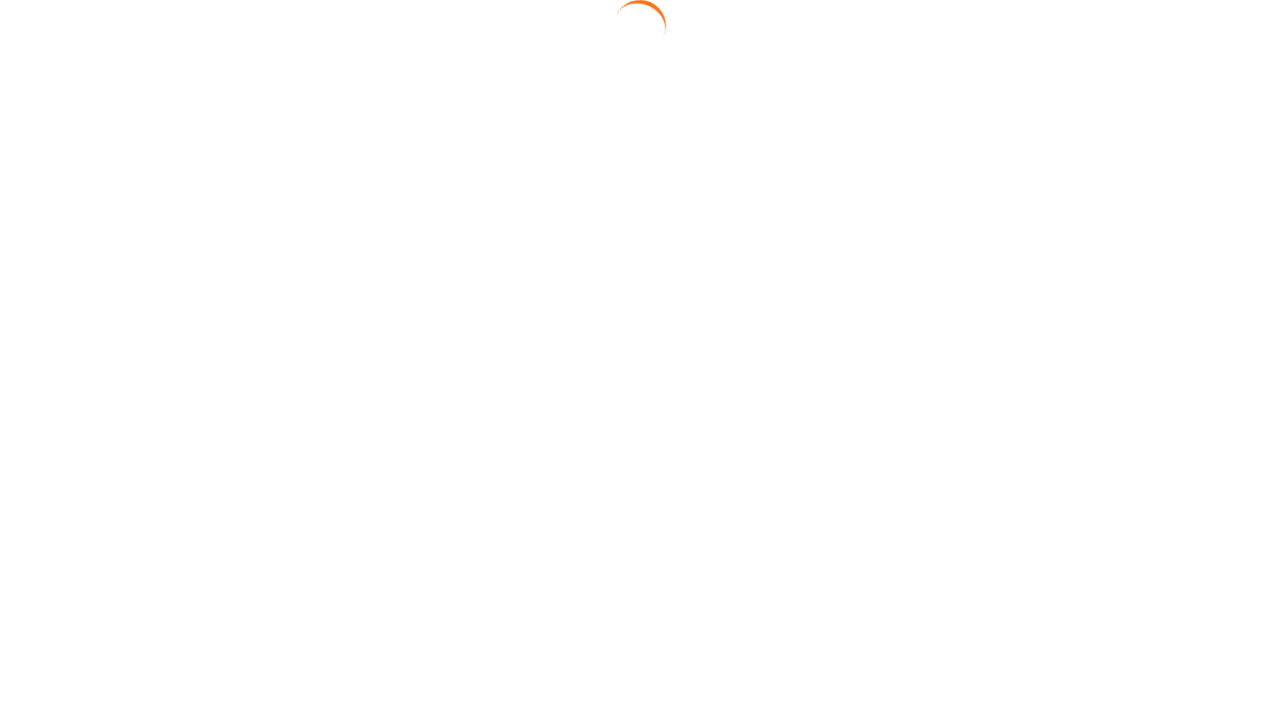

Waited for tab content to load
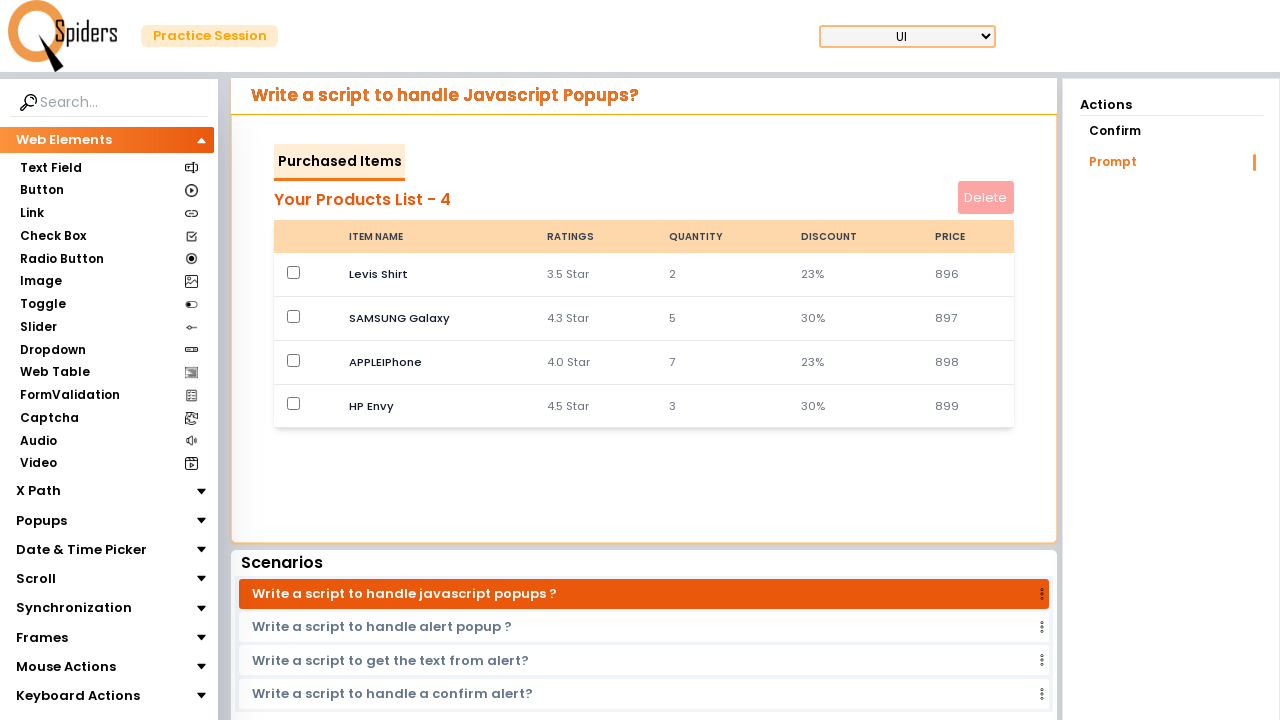

Selected SAMSUNG Galaxy product checkbox at (294, 316) on xpath=//td[text()='SAMSUNG Galaxy']/..//input[@type='checkbox']
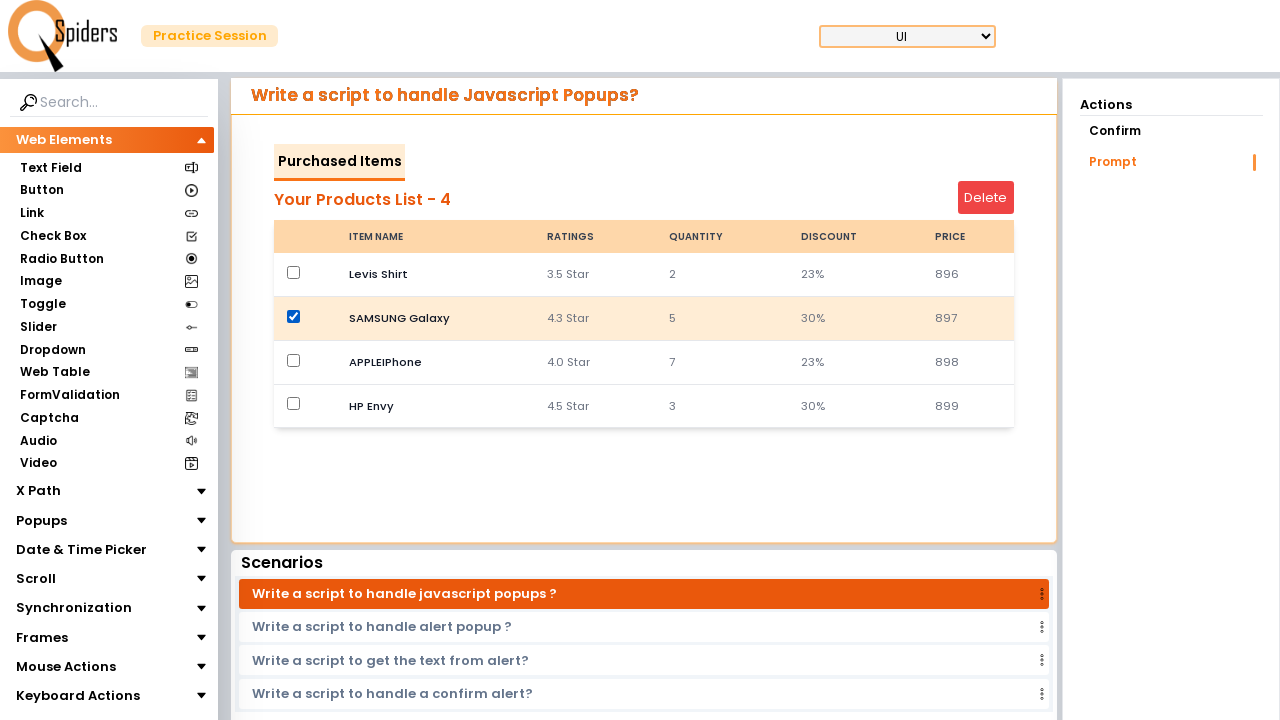

Set up dialog handler to accept prompt with 'yes'
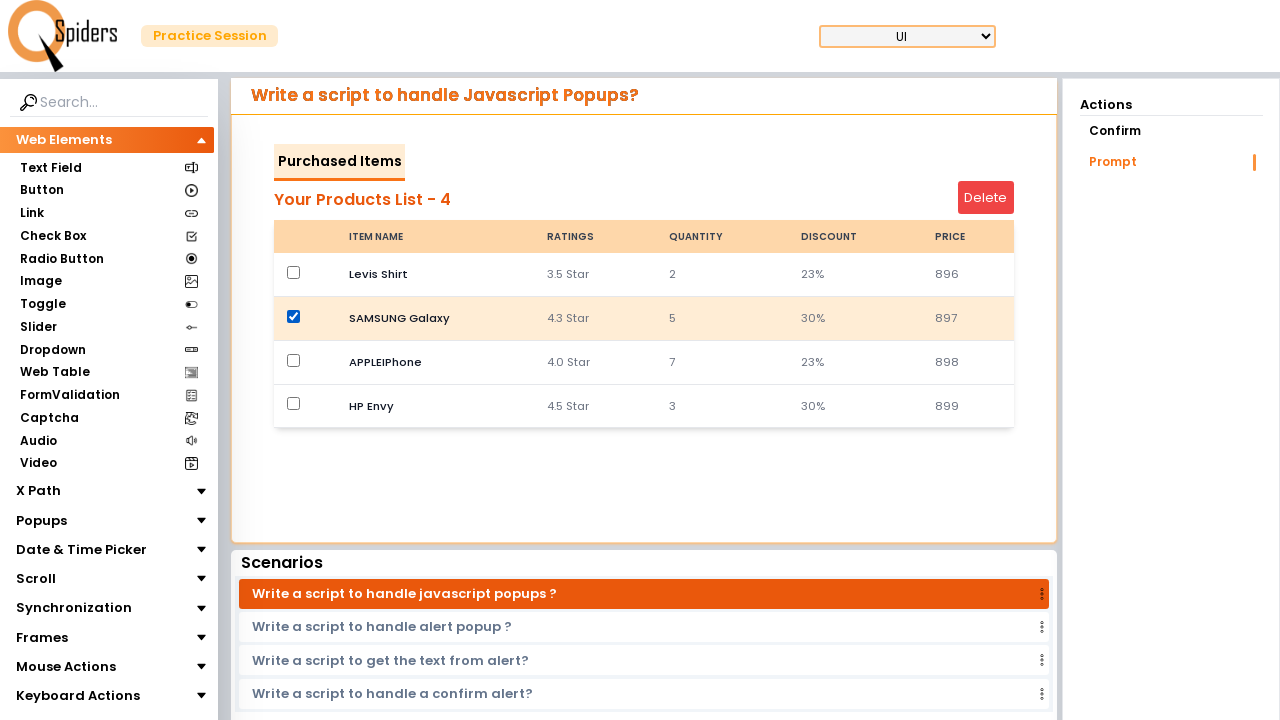

Clicked delete button to trigger prompt dialog at (986, 198) on #deleteButton
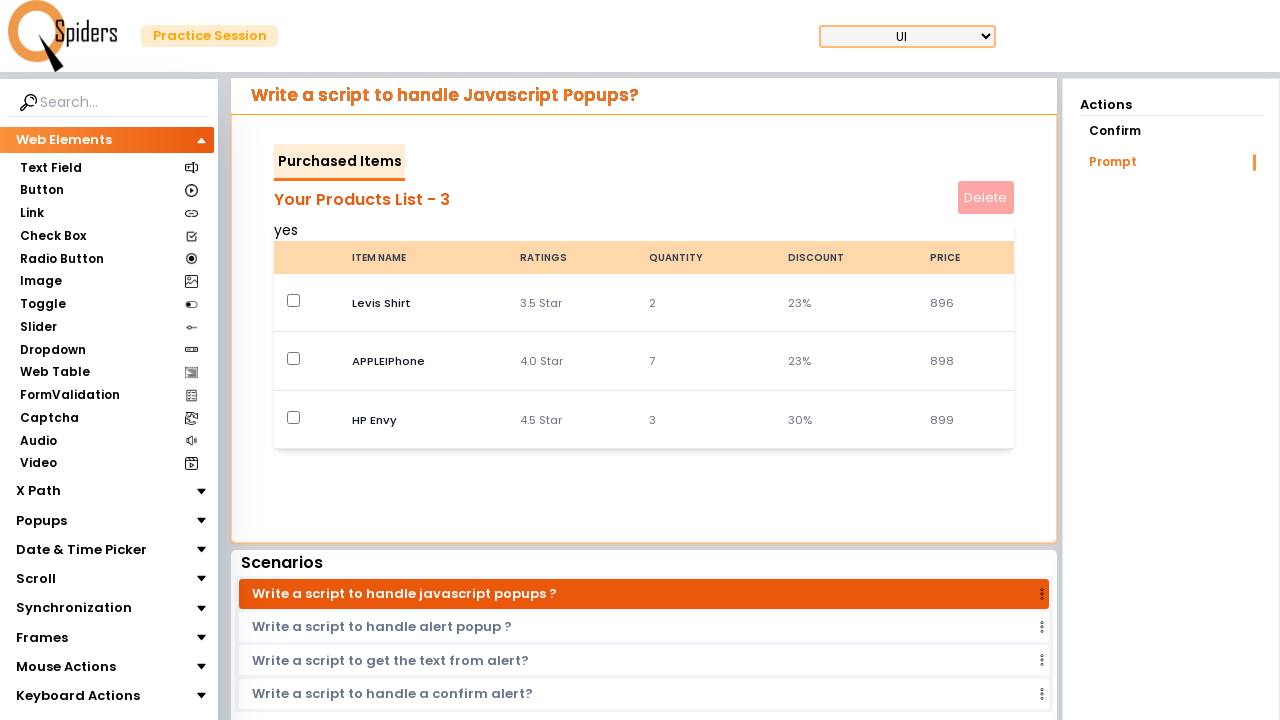

Waited for dialog handling to complete
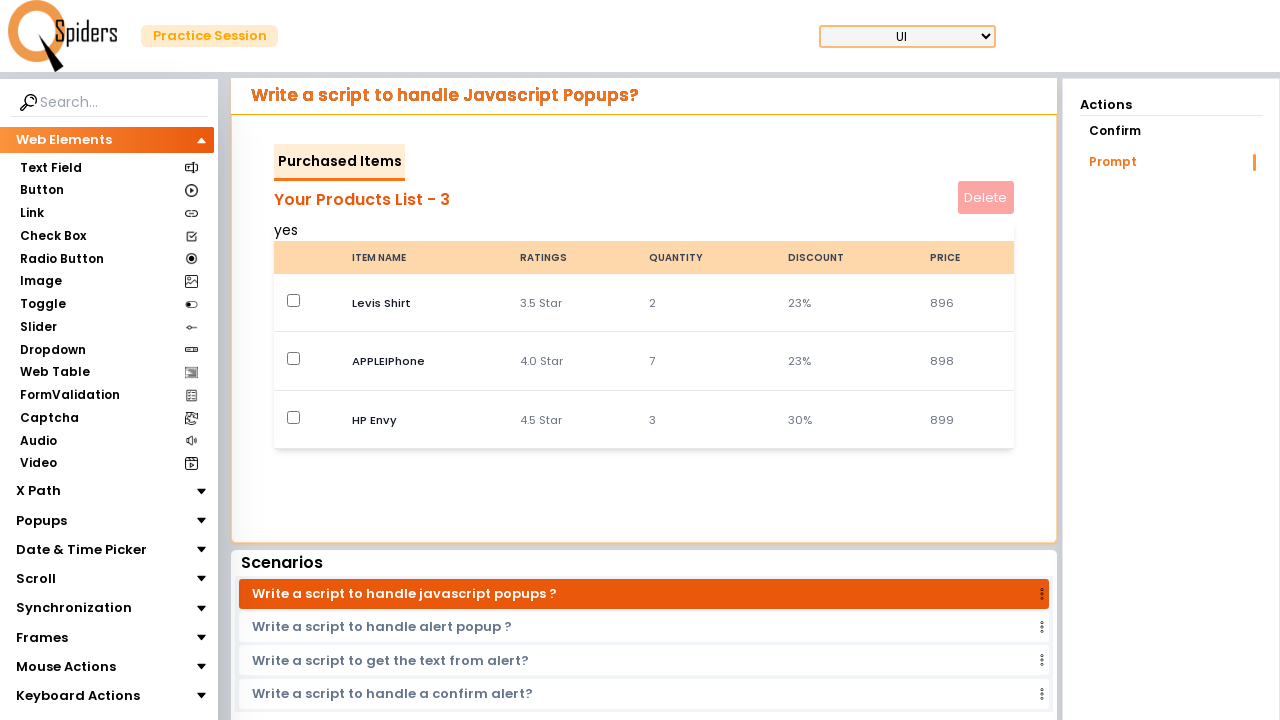

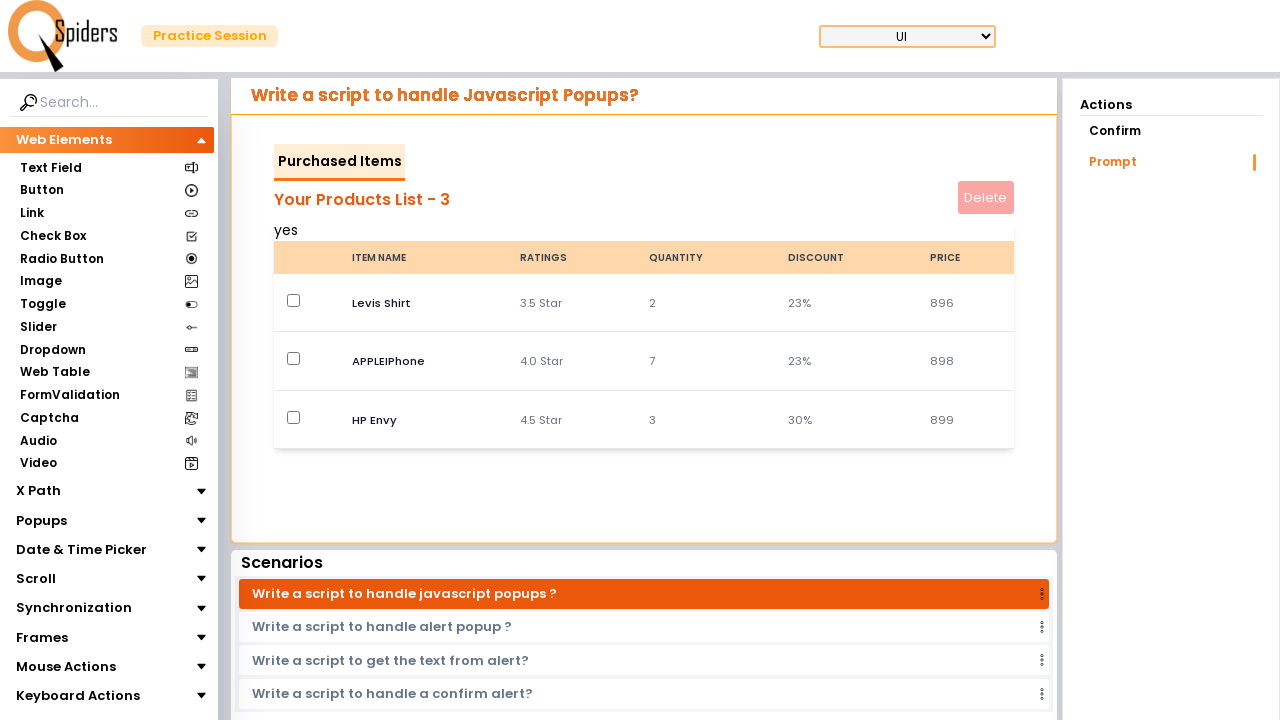